Tests mouse hover functionality by hovering over an avatar image and verifying that additional user information (figcaption) becomes visible.

Starting URL: http://the-internet.herokuapp.com/hovers

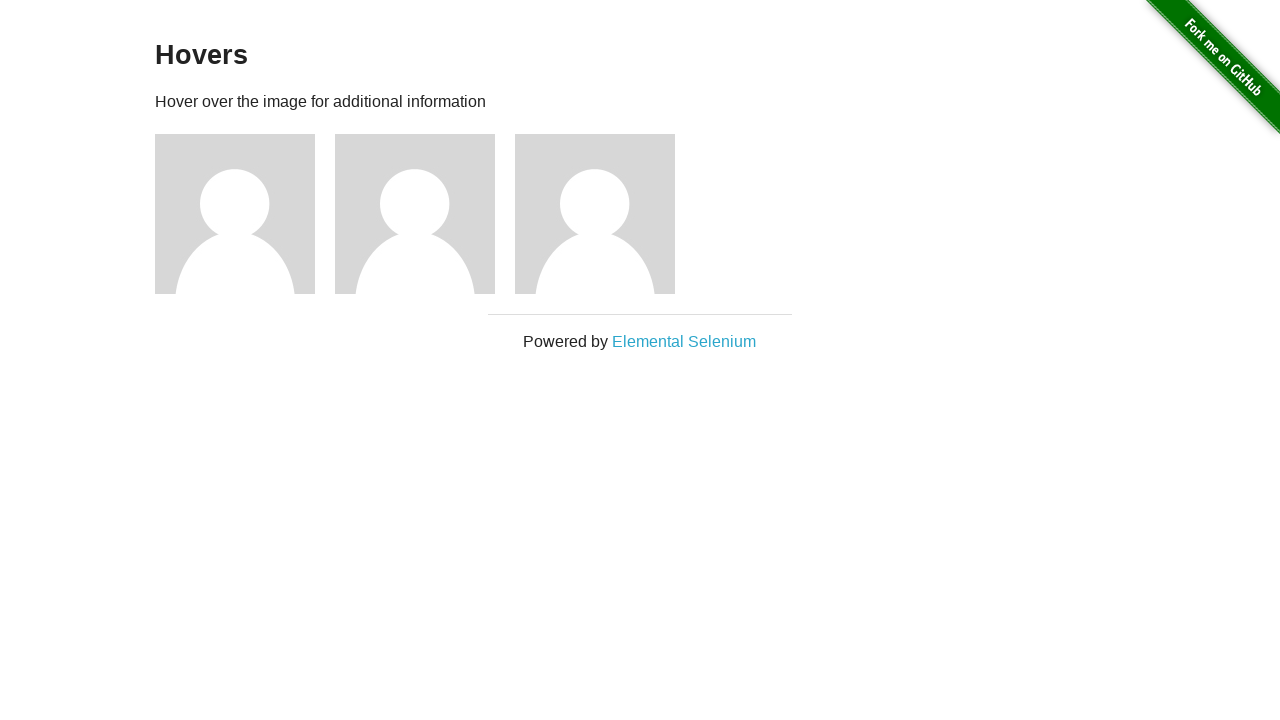

Navigated to hovers page
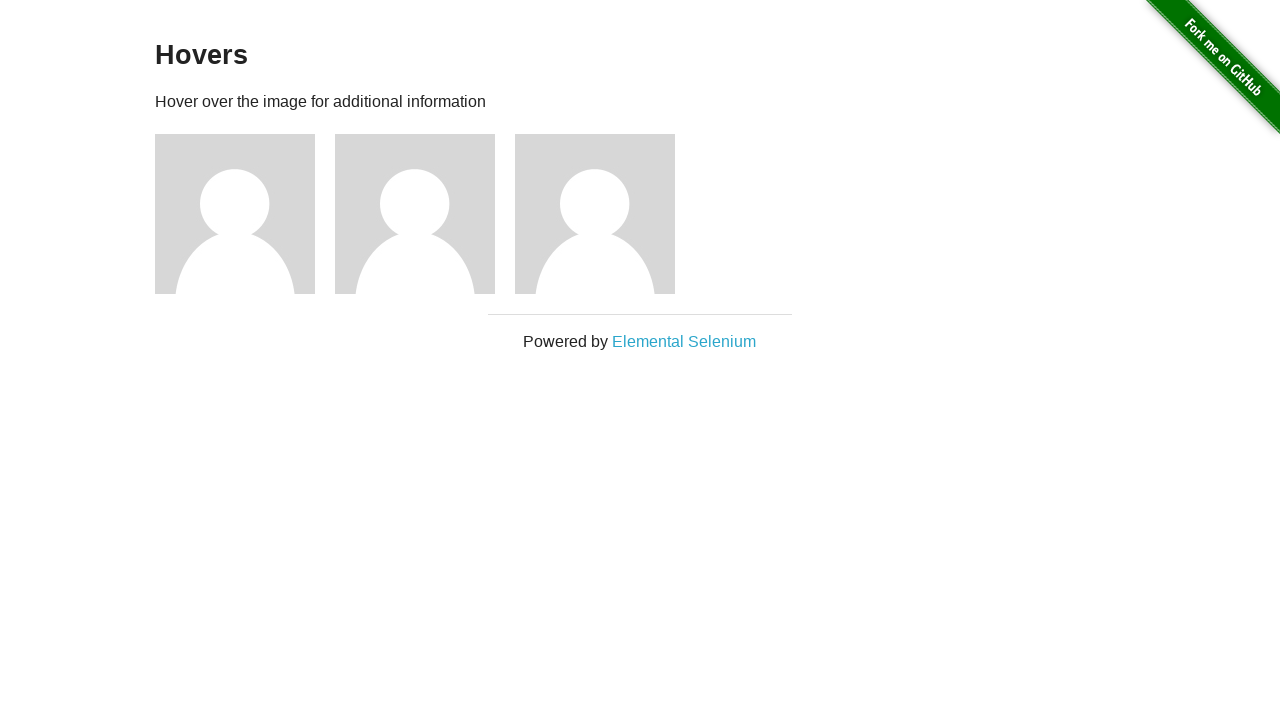

Hovered over first avatar image at (245, 214) on .figure >> nth=0
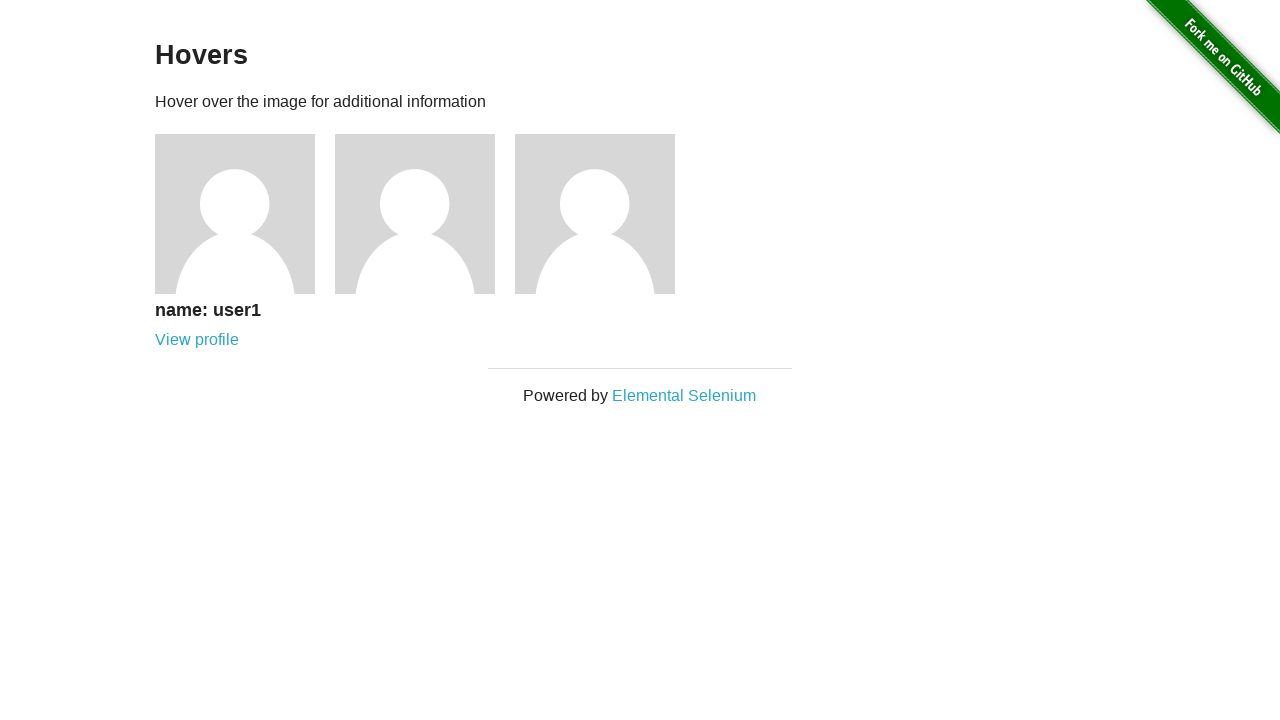

Waited for figcaption to appear
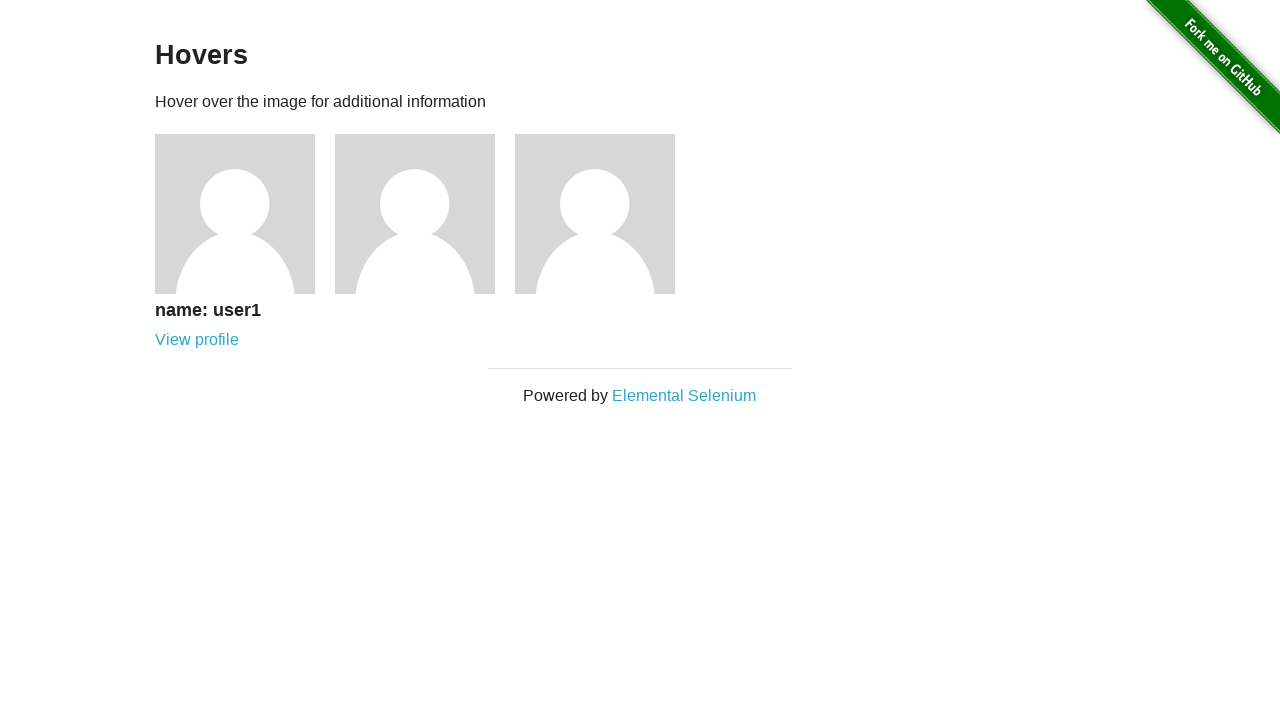

Located figcaption element
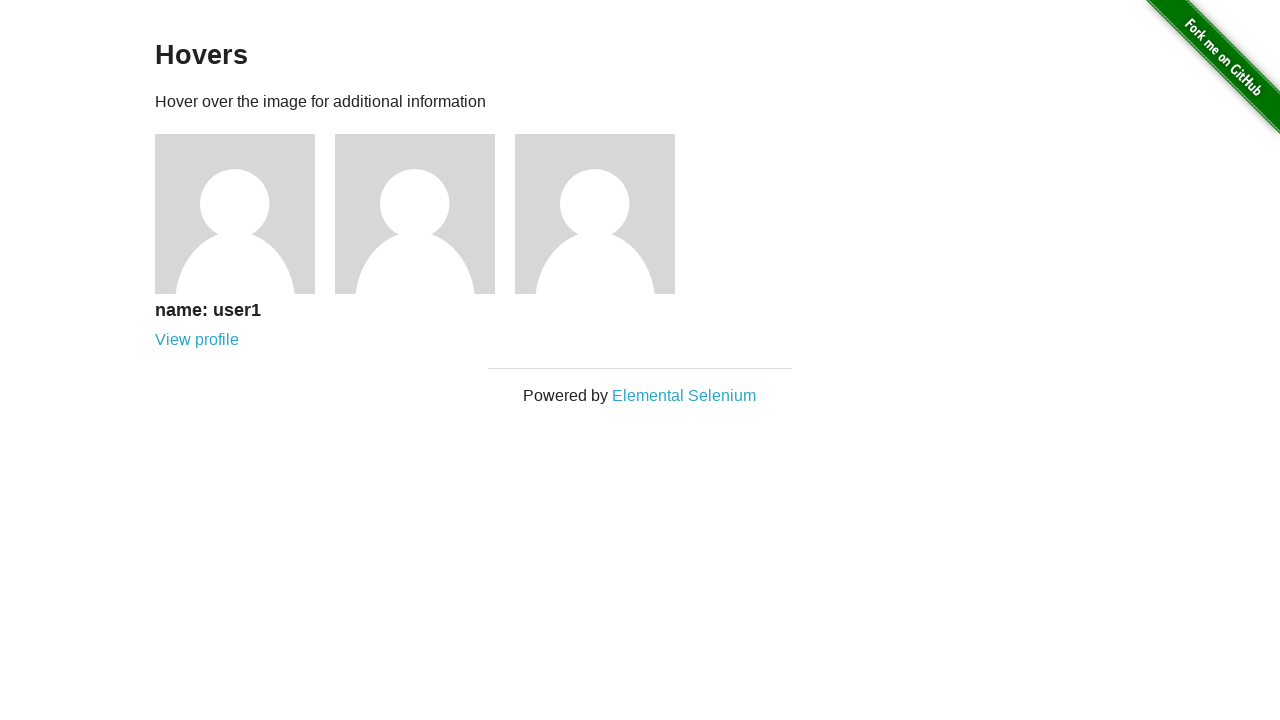

Verified that figcaption is visible after hover
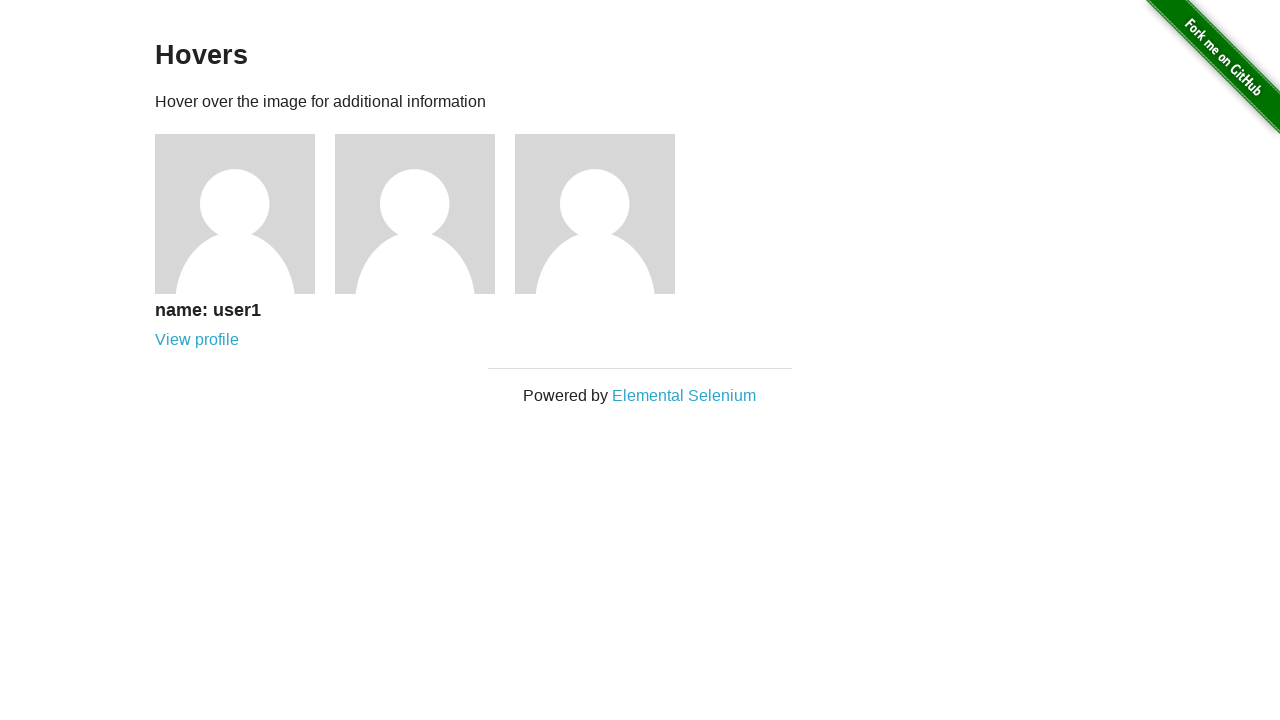

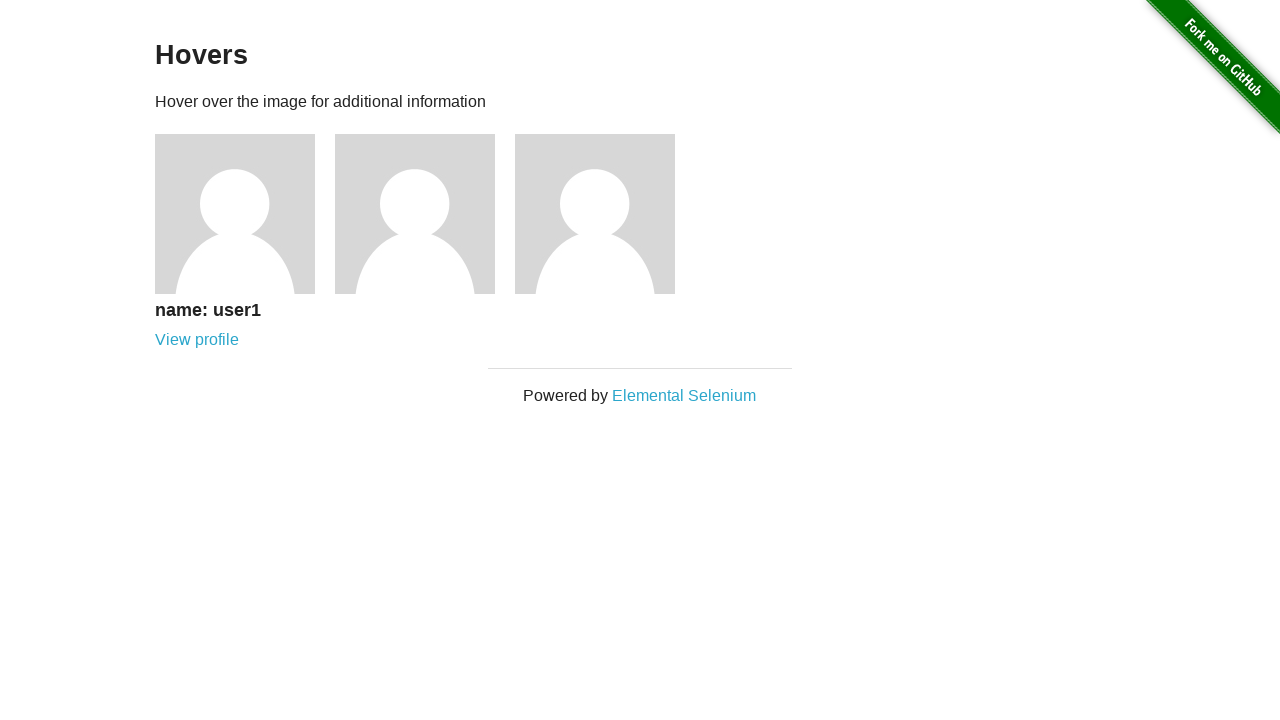